Navigates to the Brazilian COVID-19 dashboard and clicks through different region accordion buttons (Sul, Centro-Oeste, Norte, Nordeste, Sudeste) to expand and view state-level COVID data.

Starting URL: https://covid.saude.gov.br

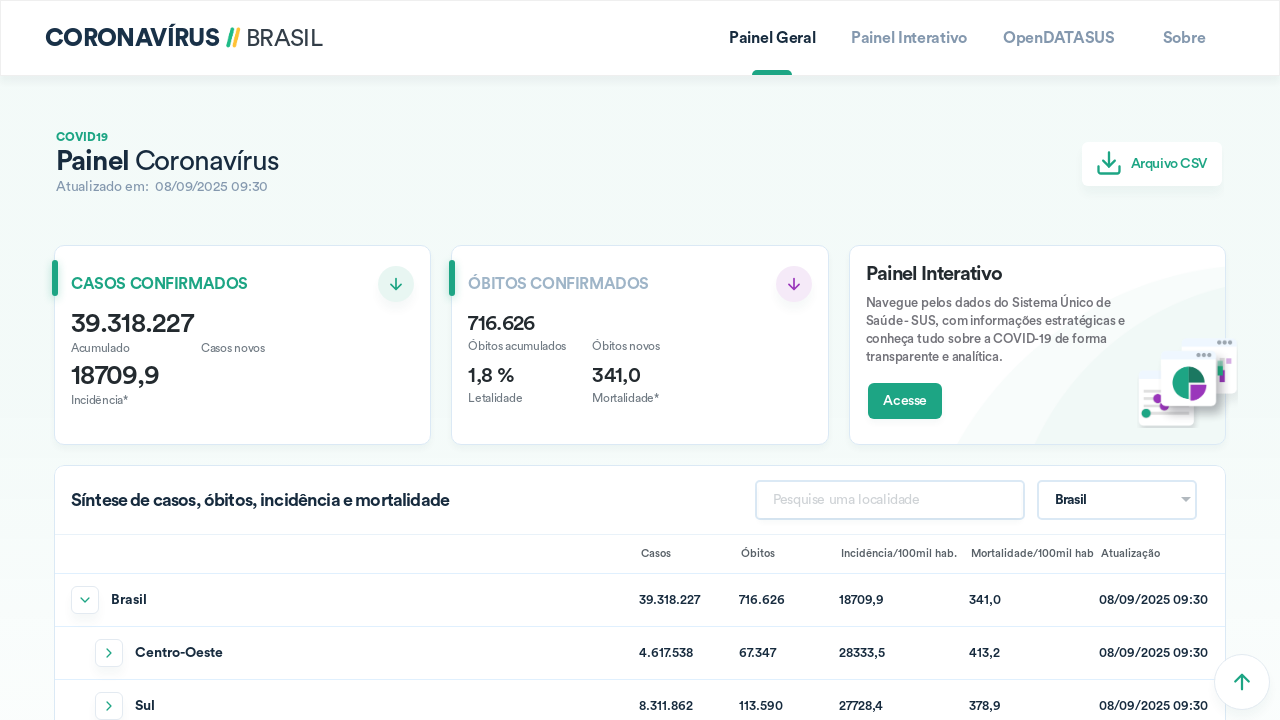

Waited for page to reach networkidle state
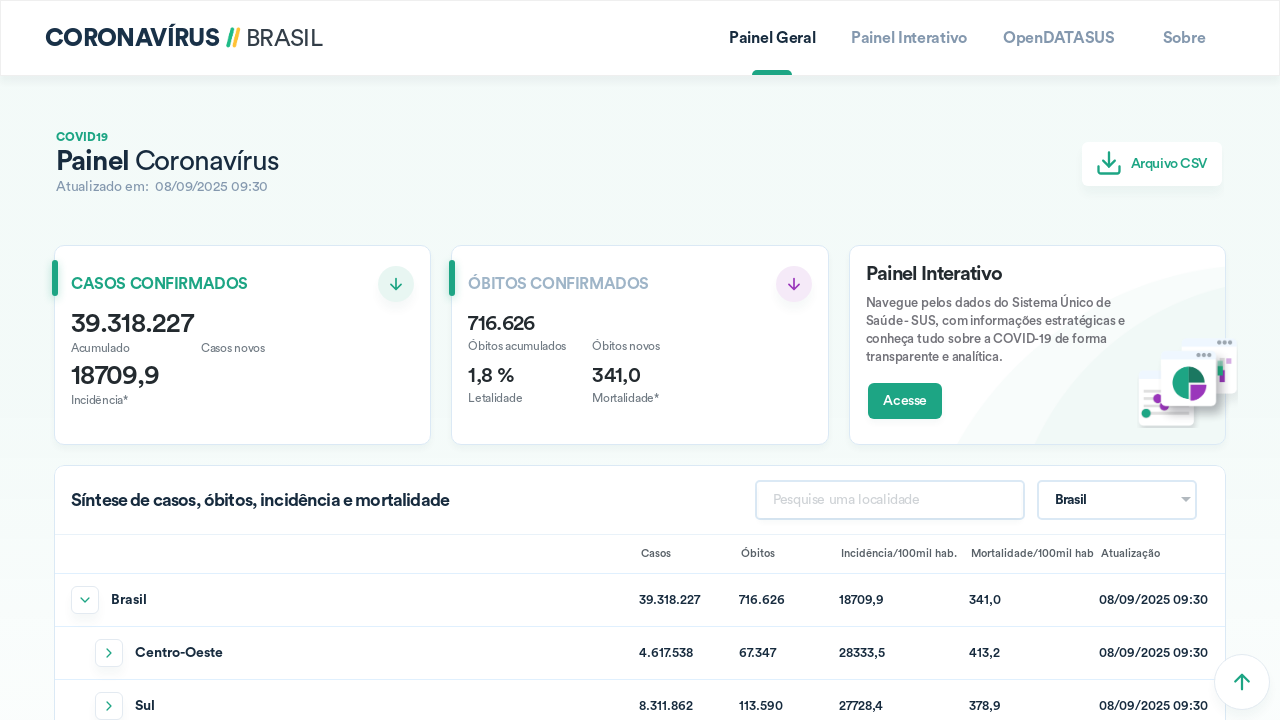

Additional 5 second wait for dynamic content to load
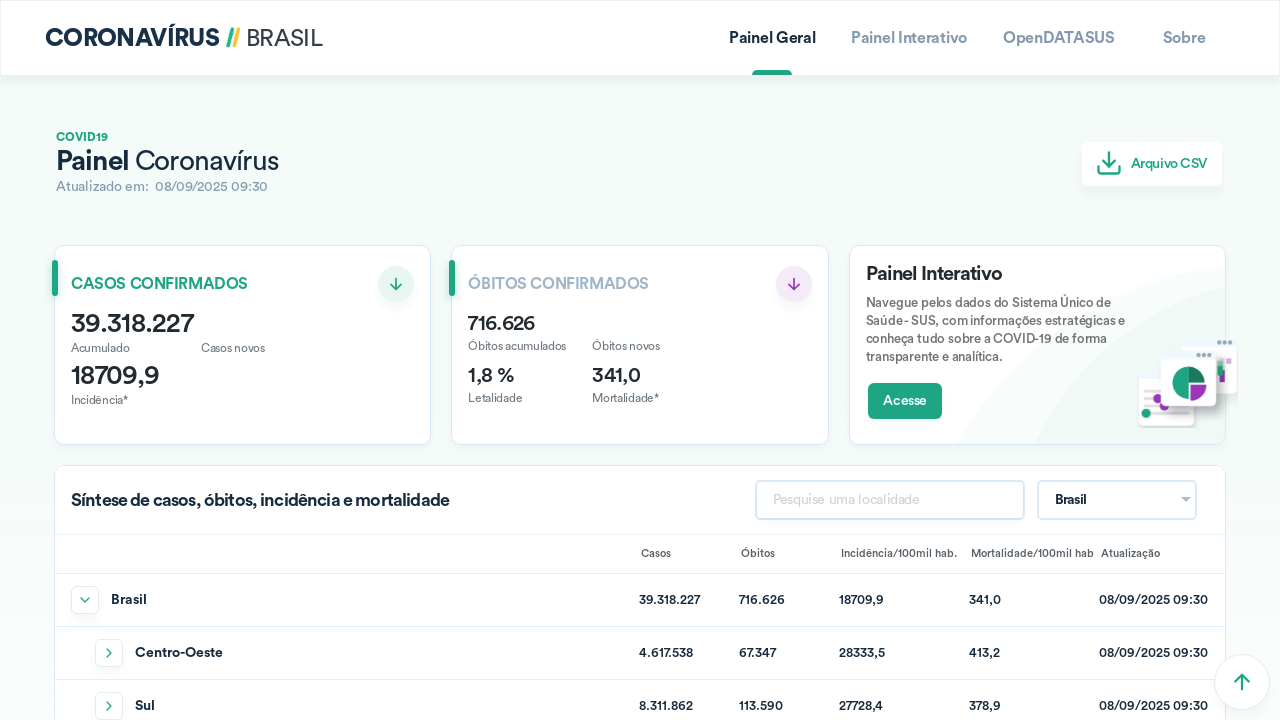

Clicked Sul region accordion button to expand at (109, 653) on xpath=/html/body/app-root/ion-app/ion-router-outlet/app-home/ion-content/painel-
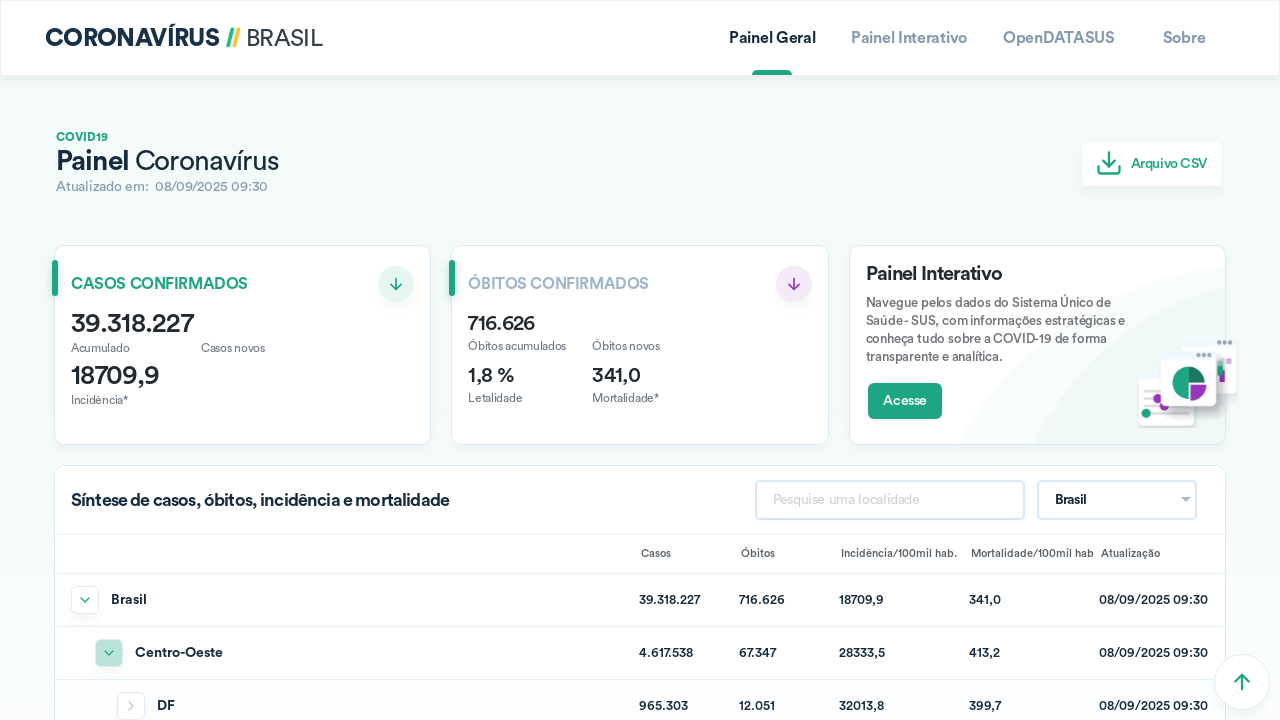

Waited 1 second for Sul region to expand
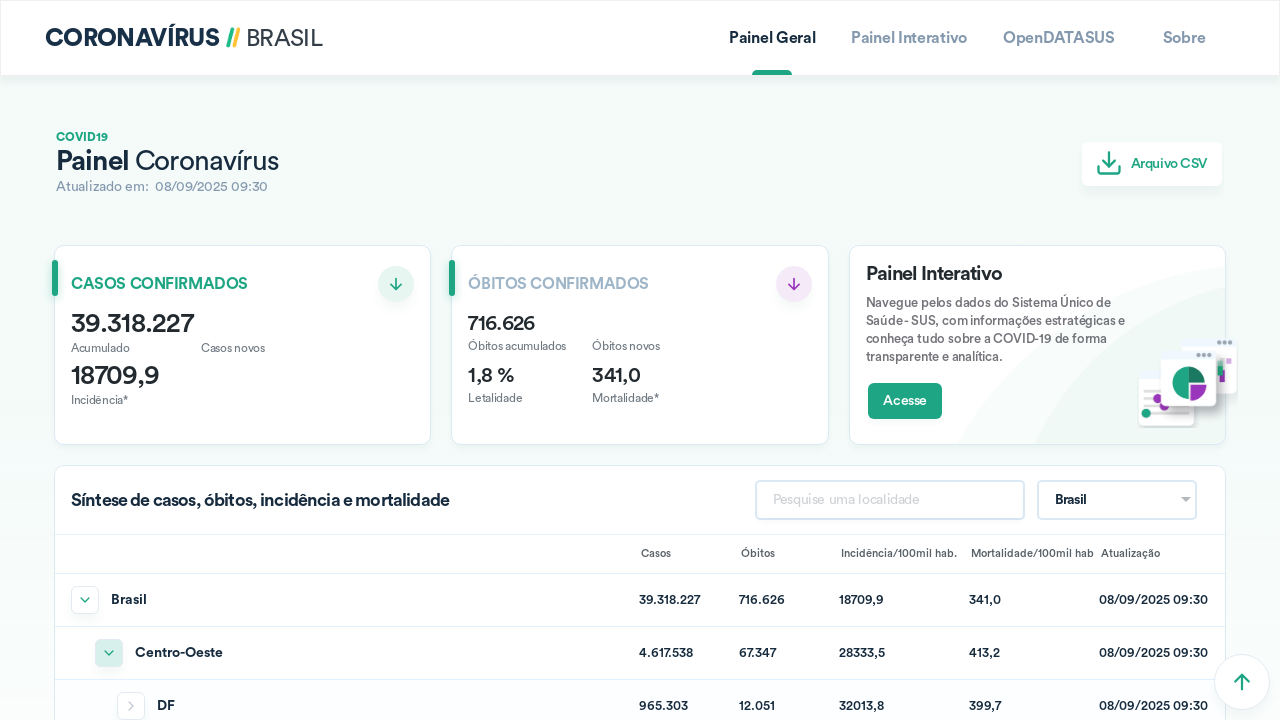

Clicked Centro-Oeste region accordion button to expand at (109, 398) on xpath=/html/body/app-root/ion-app/ion-router-outlet/app-home/ion-content/painel-
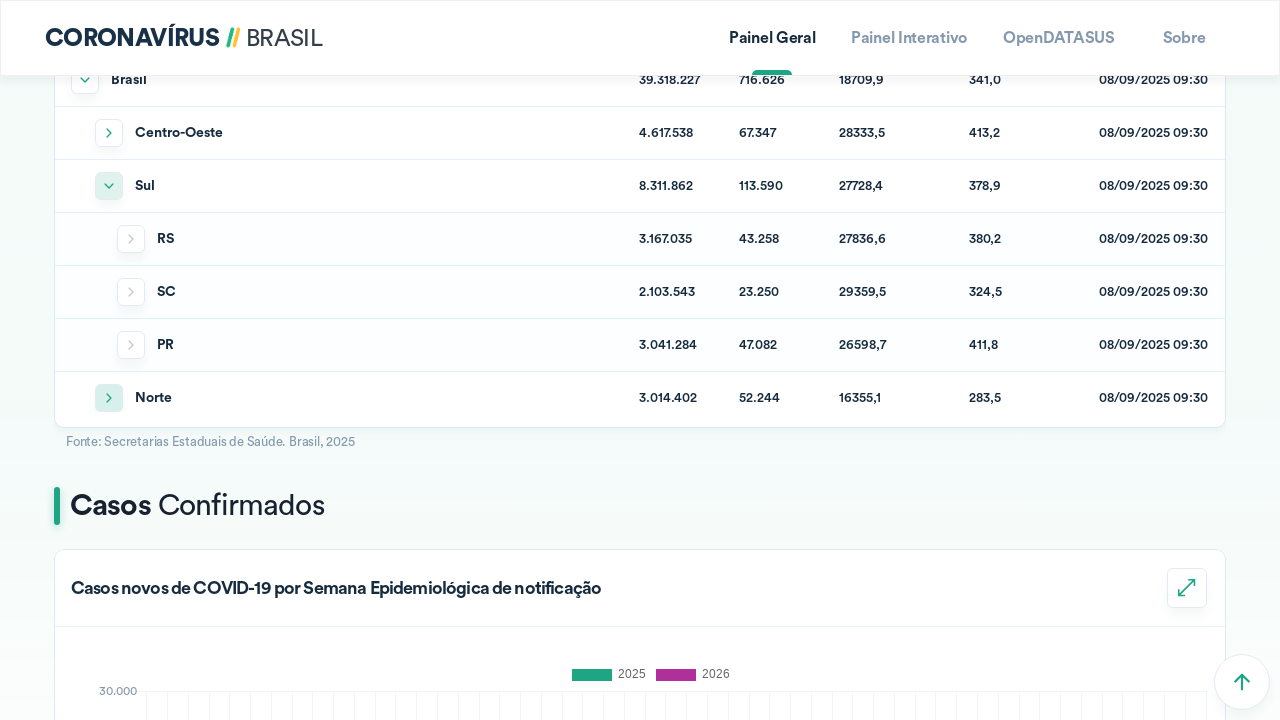

Waited 1 second for Centro-Oeste region to expand
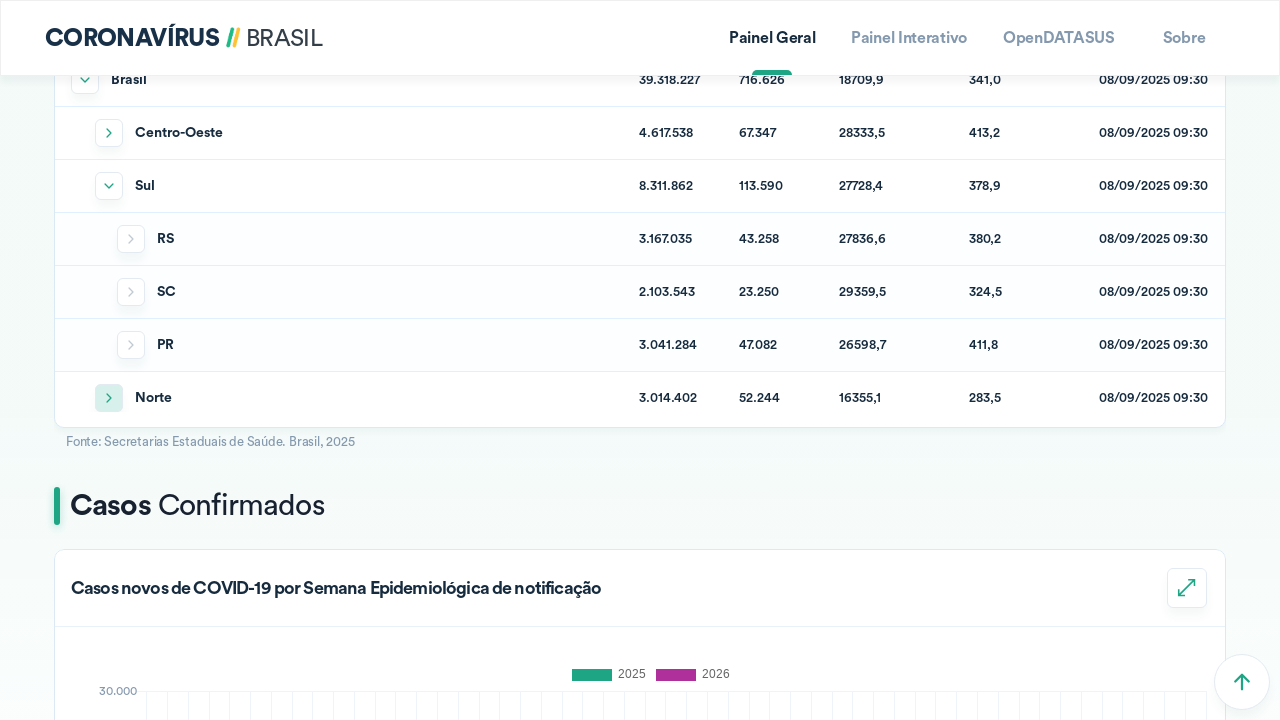

Clicked Norte region accordion button to expand at (109, 398) on xpath=/html/body/app-root/ion-app/ion-router-outlet/app-home/ion-content/painel-
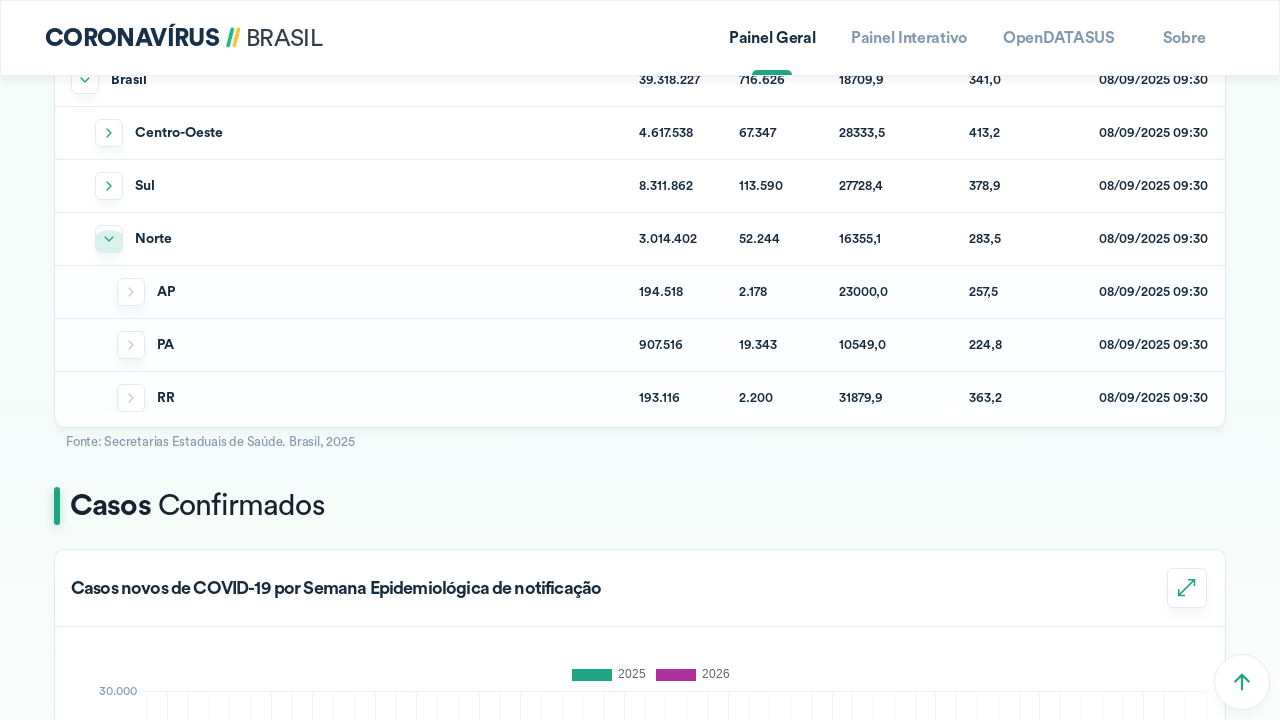

Waited 1 second for Norte region to expand
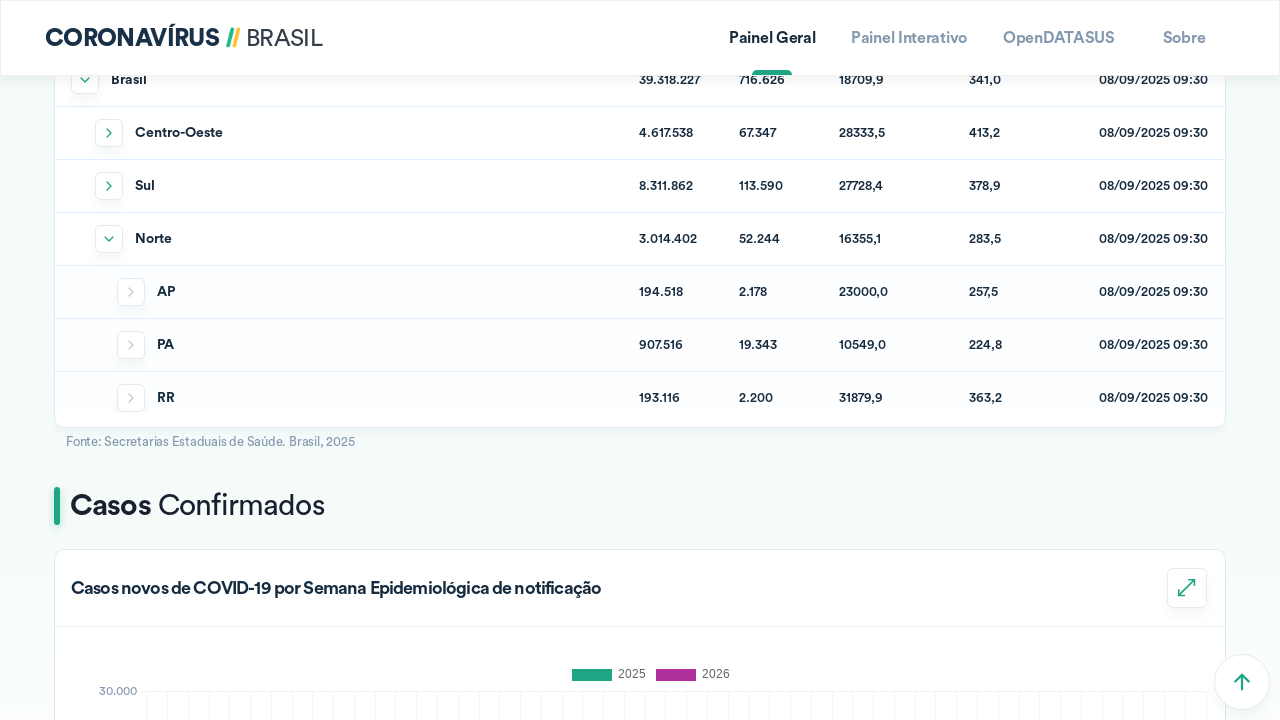

Clicked Nordeste region accordion button to expand at (109, 329) on xpath=/html/body/app-root/ion-app/ion-router-outlet/app-home/ion-content/painel-
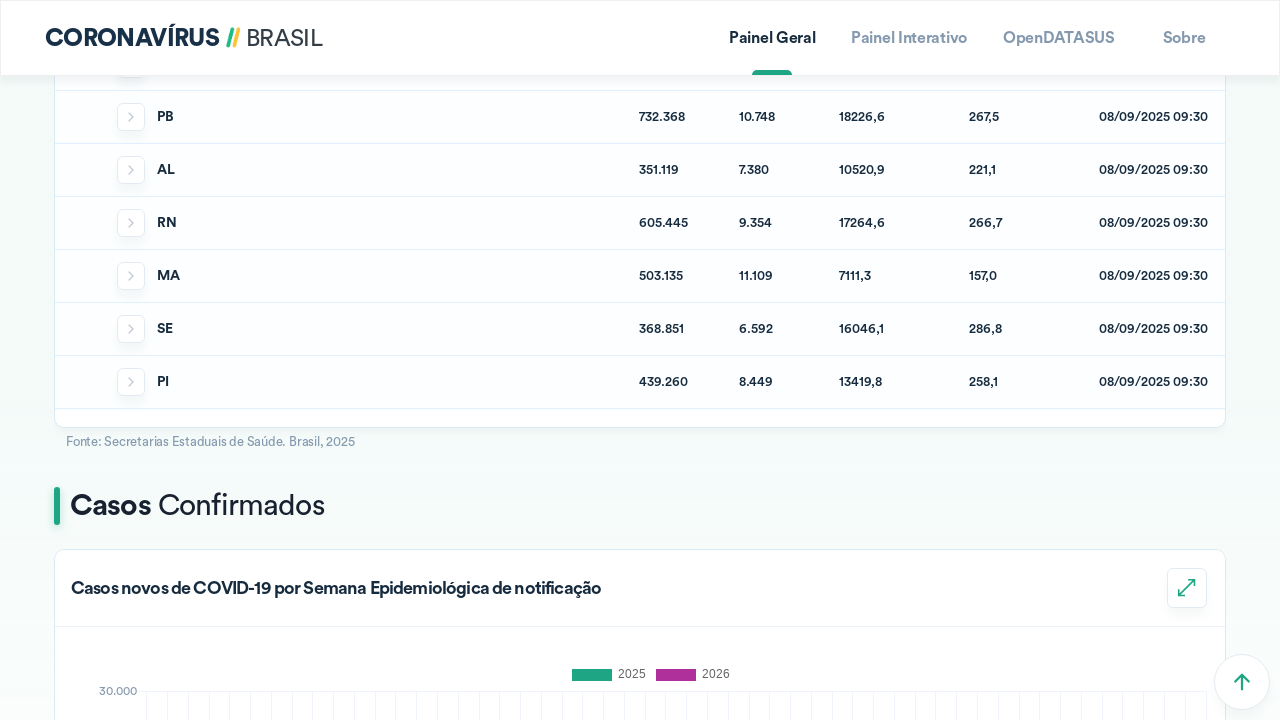

Waited 1 second for Nordeste region to expand
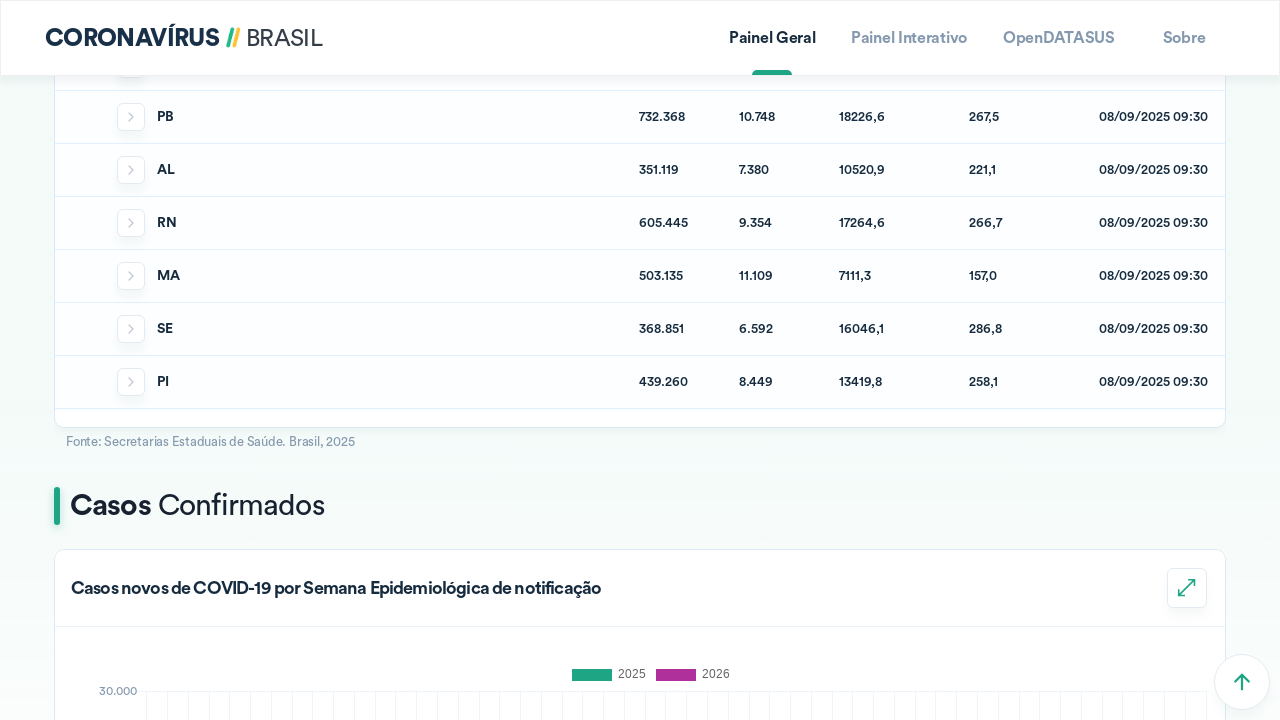

Clicked Sudeste region accordion button to expand at (109, 382) on xpath=/html/body/app-root/ion-app/ion-router-outlet/app-home/ion-content/painel-
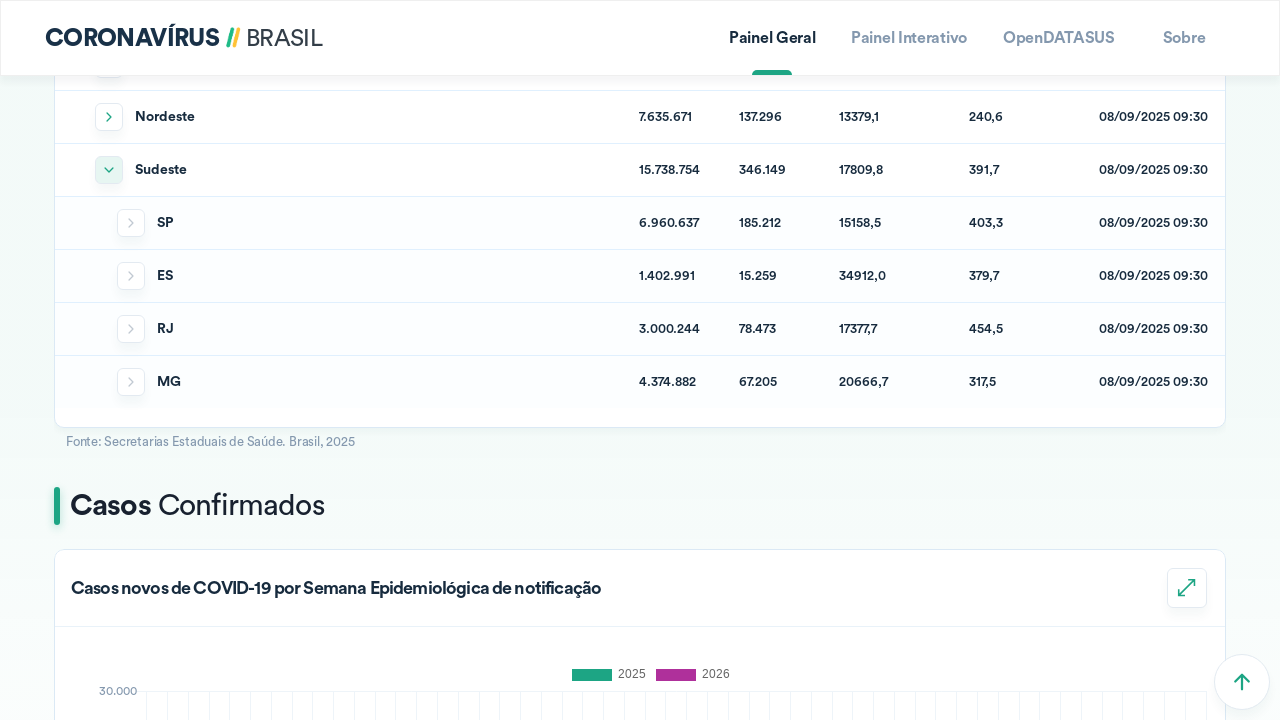

State-level COVID data content is now visible
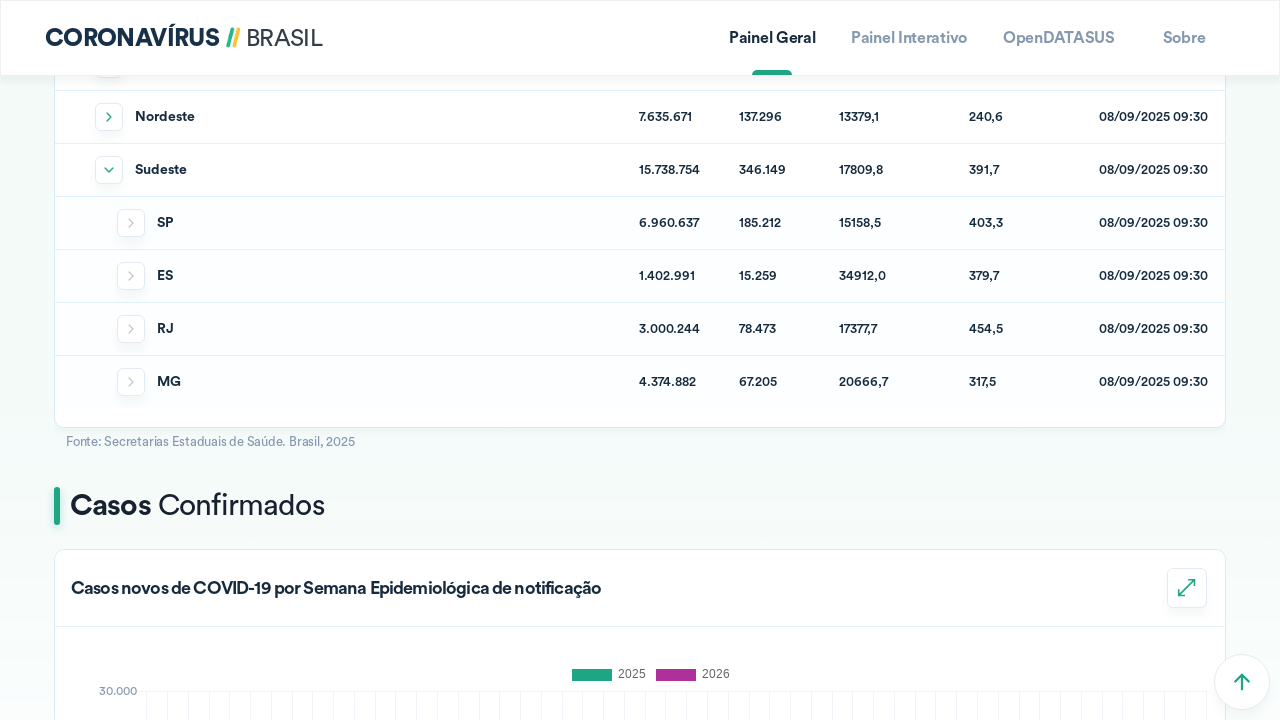

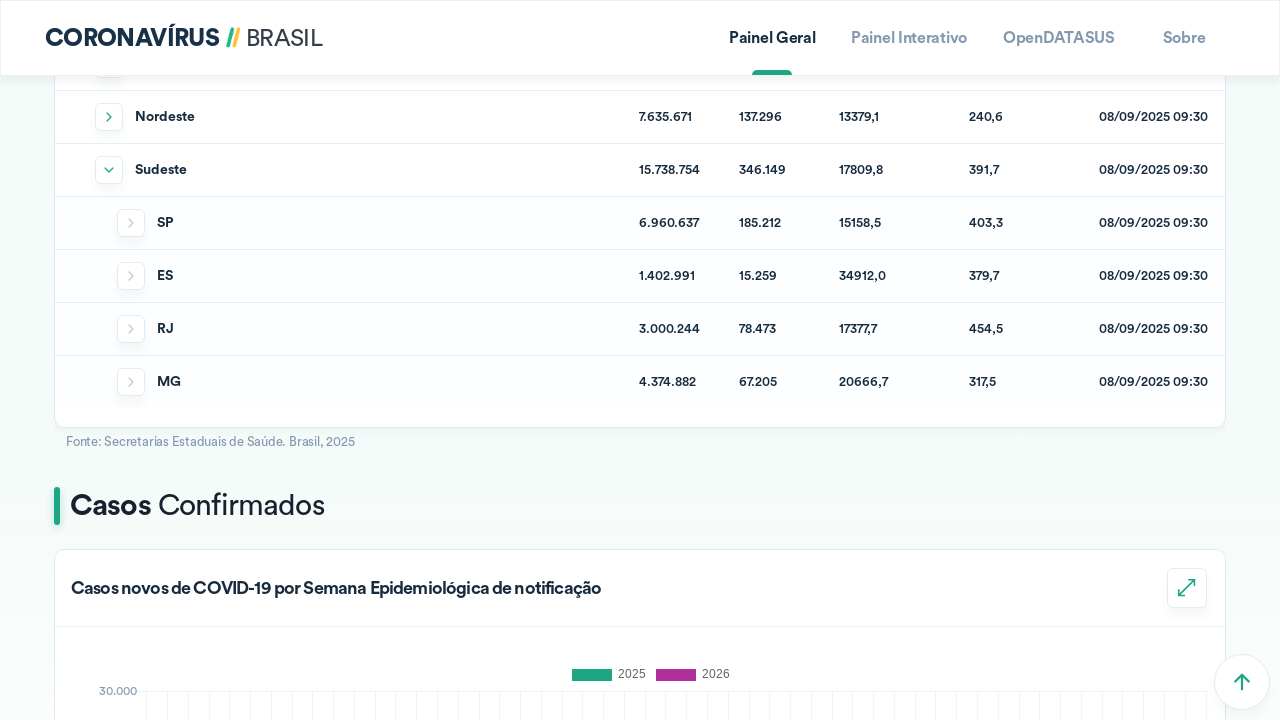